Tests multi-select dropdown functionality on a practice page by selecting and deselecting options using different selection methods (by index, value, and visible text)

Starting URL: https://www.letskodeit.com/practice

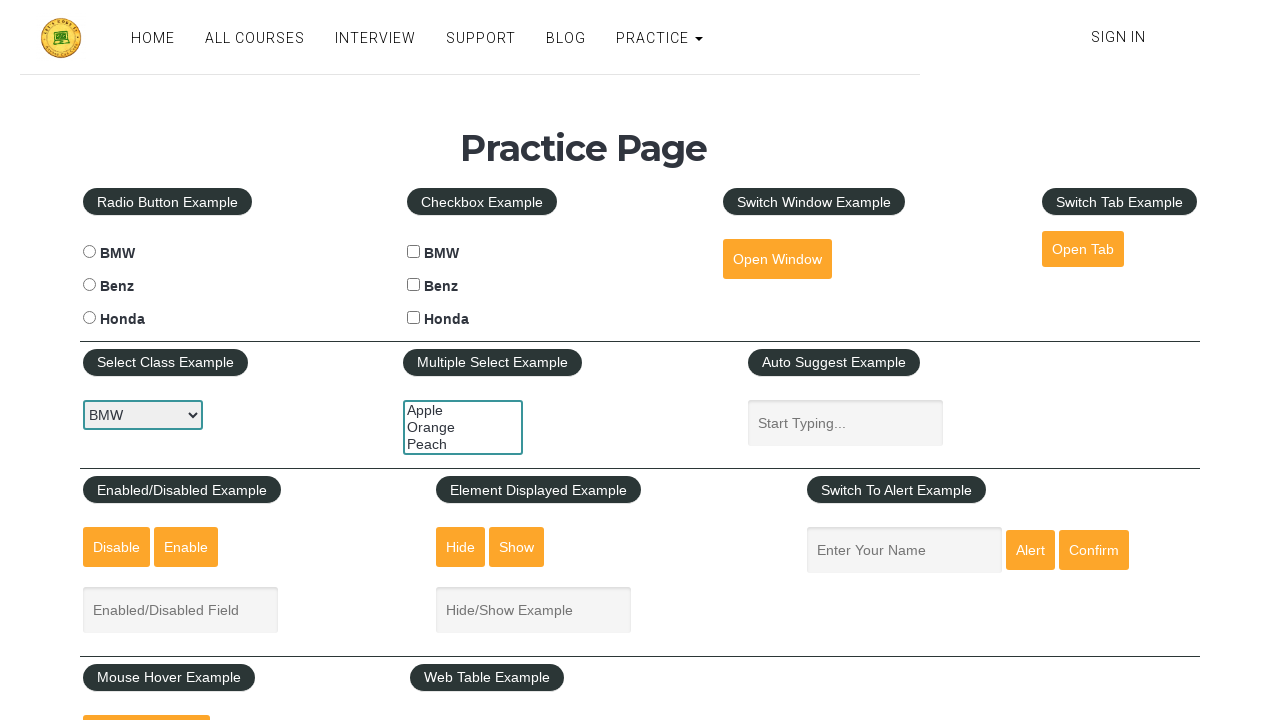

Multi-select dropdown element is visible
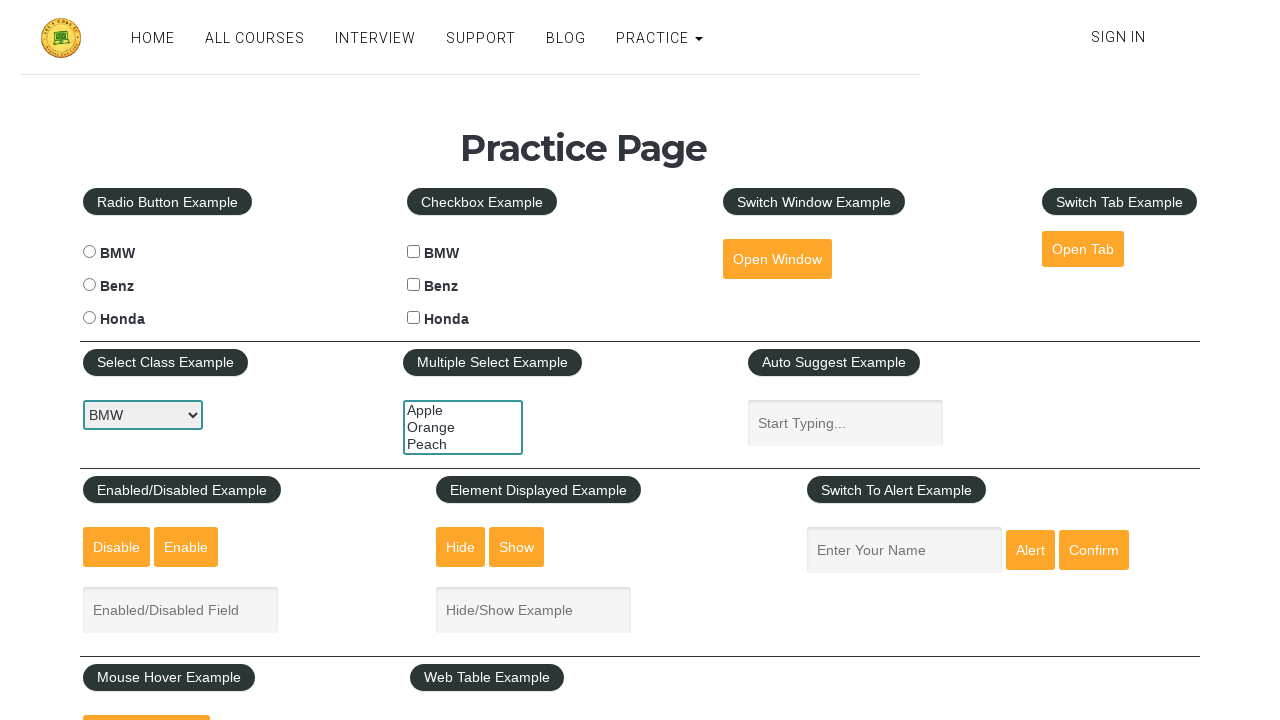

Selected multiple options: Apple, Orange, and Peach on #multiple-select-example
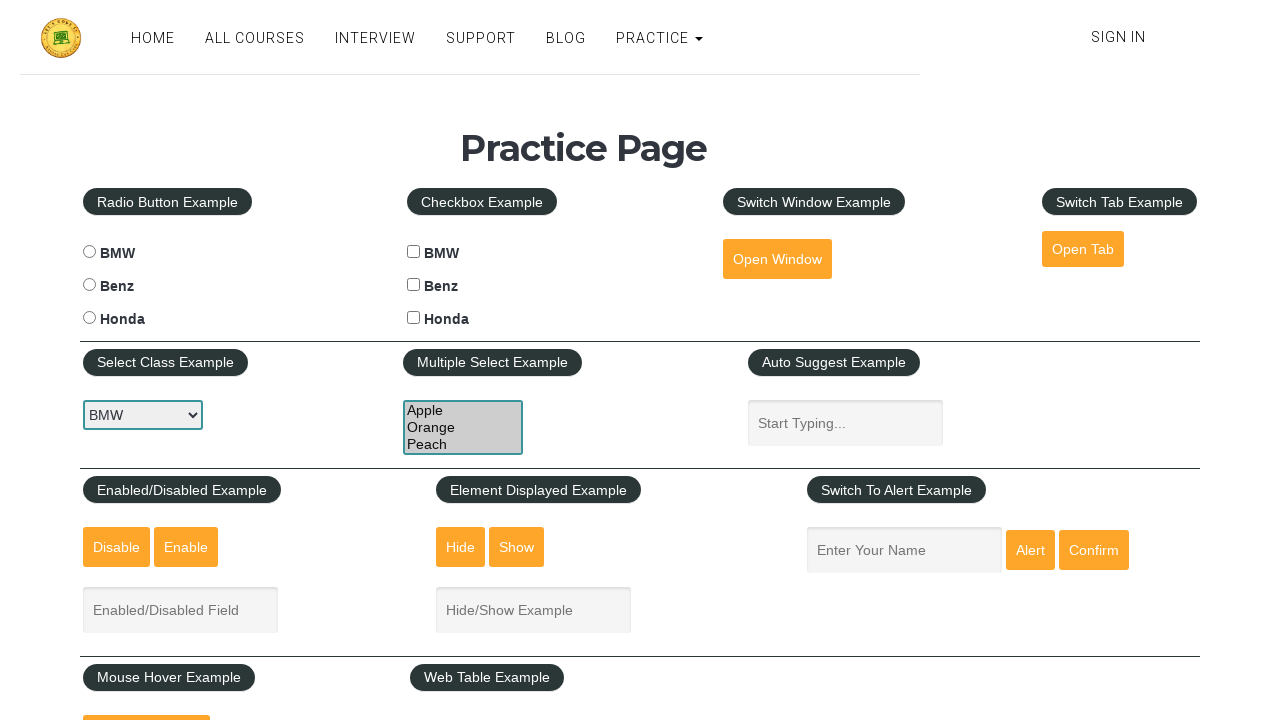

Waited 1 second to observe initial selection
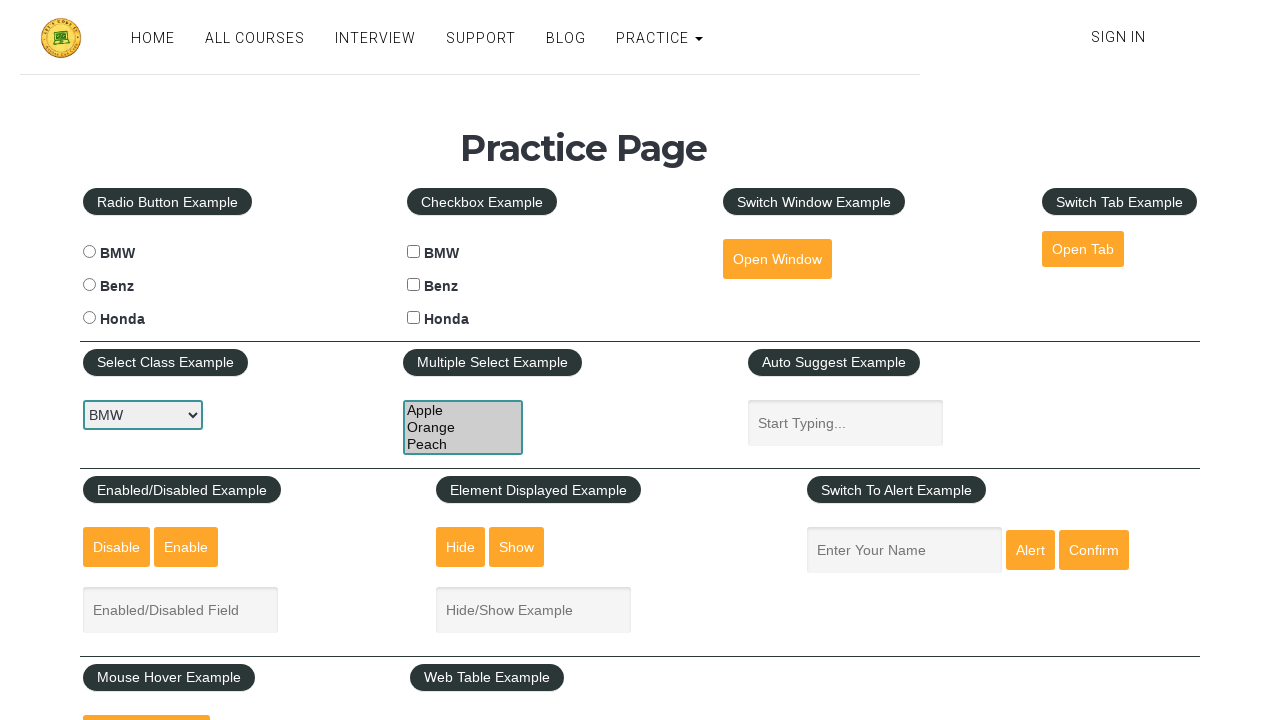

Deselected Peach by selecting only Apple and Orange on #multiple-select-example
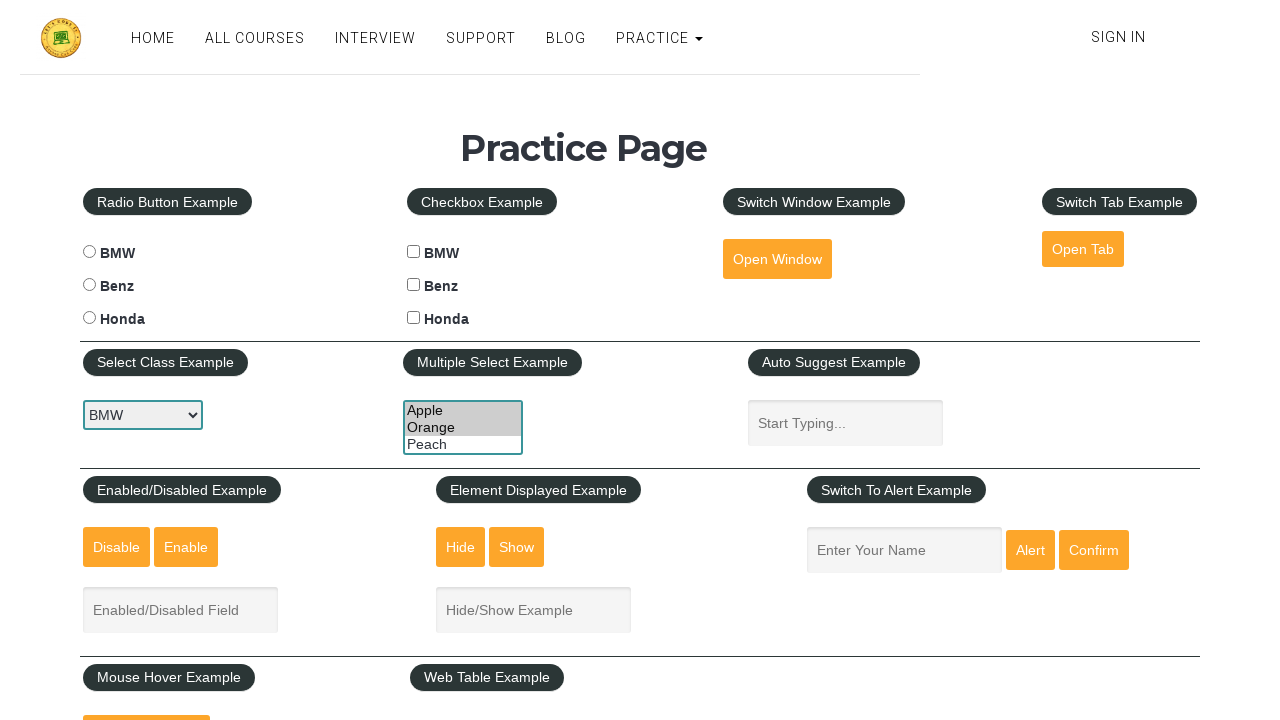

Waited 1 second to observe Peach deselection
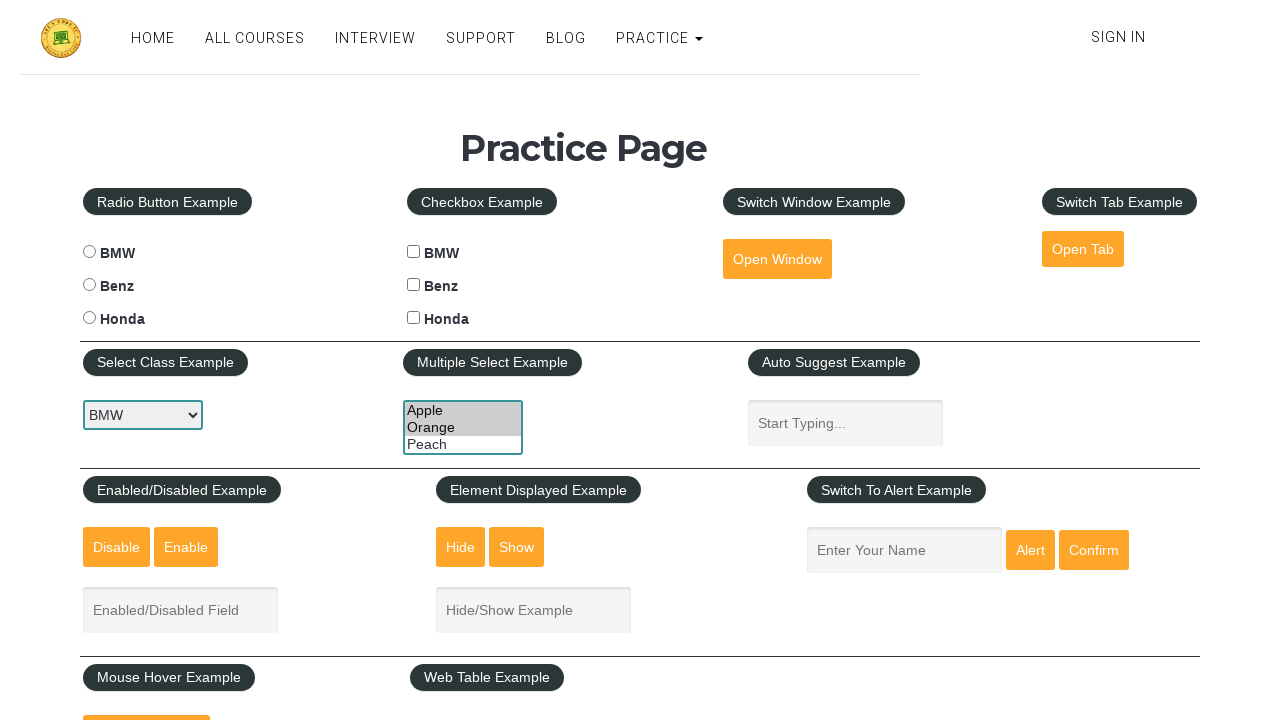

Deselected Orange by selecting only Apple on #multiple-select-example
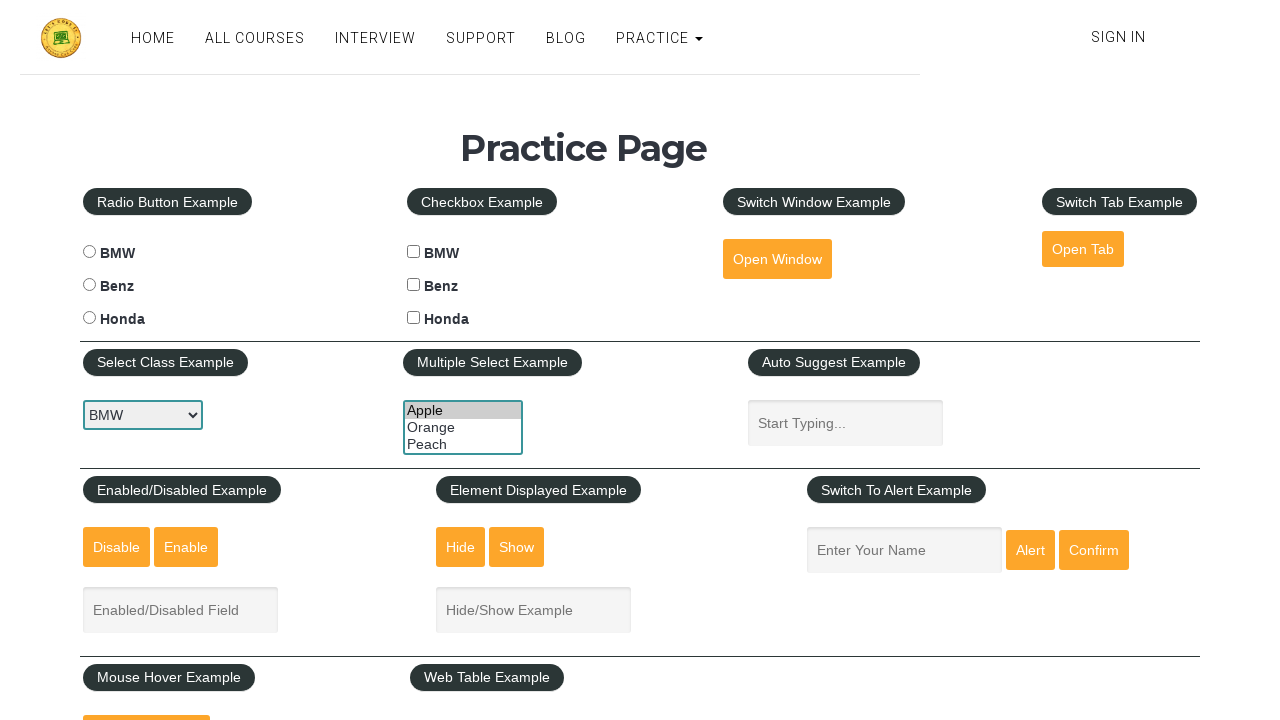

Waited 1 second to observe Orange deselection
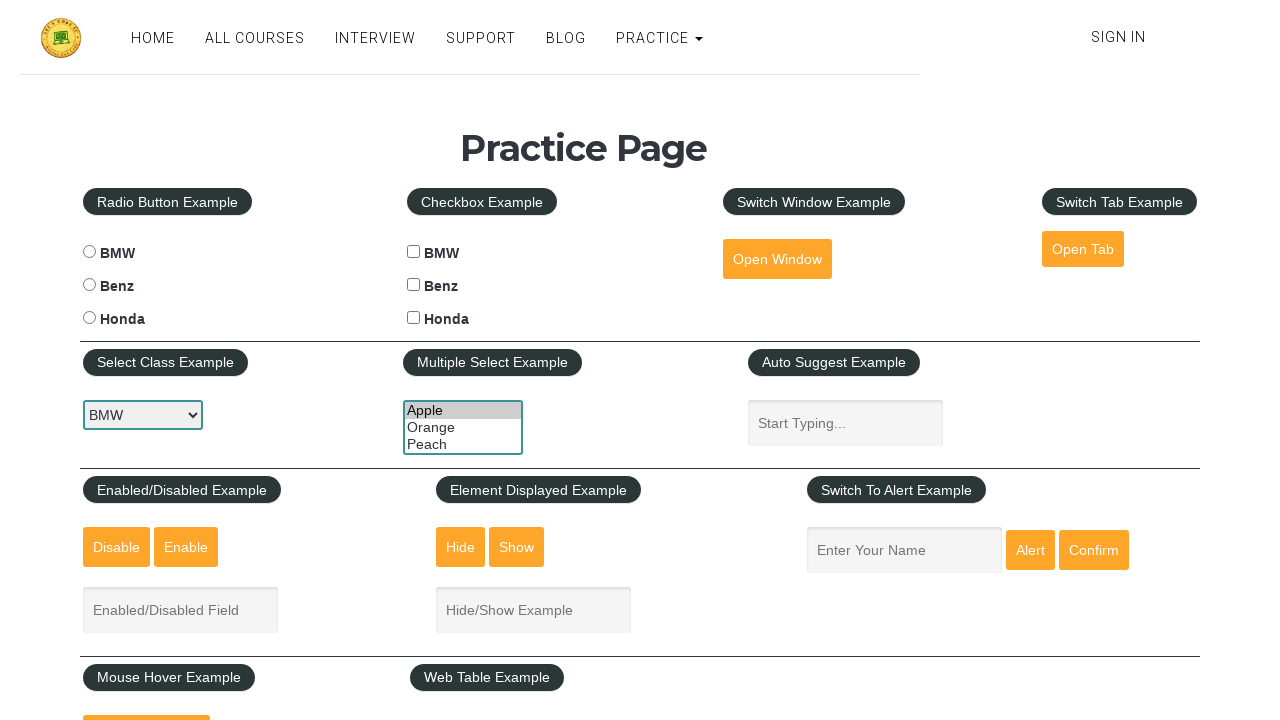

Deselected Apple by clearing all selections on #multiple-select-example
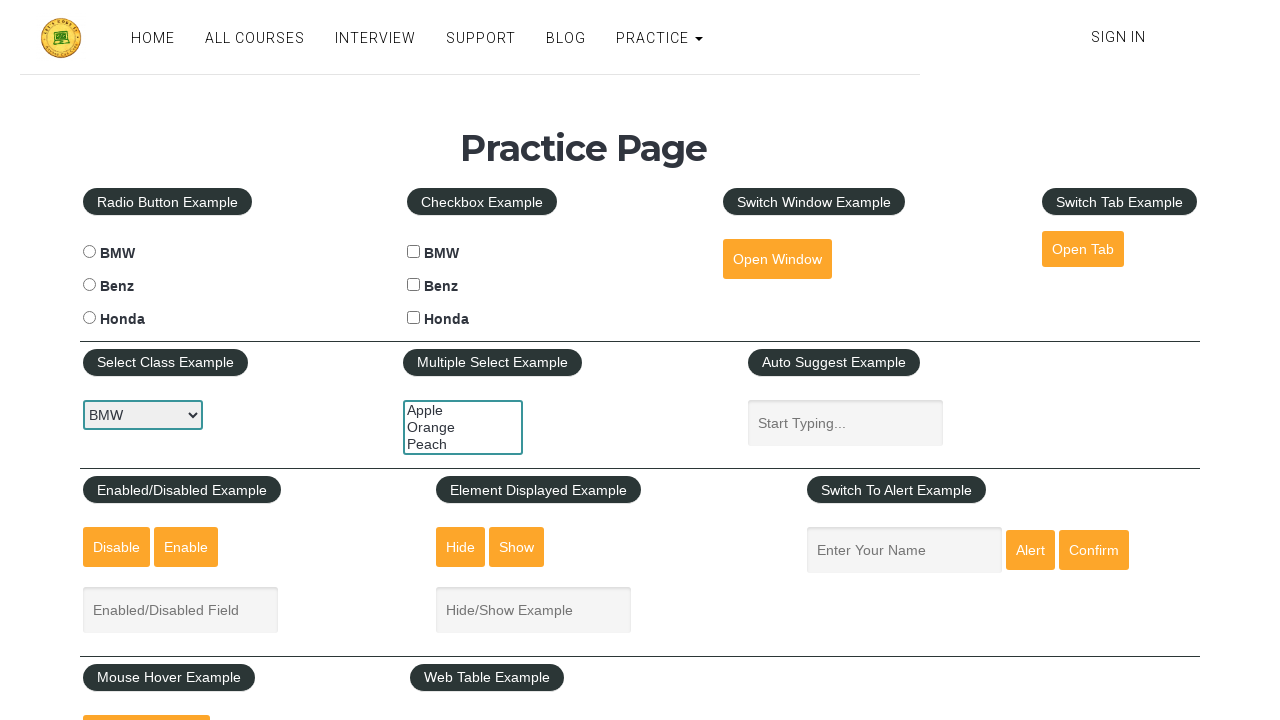

Waited 1 second to observe final empty state
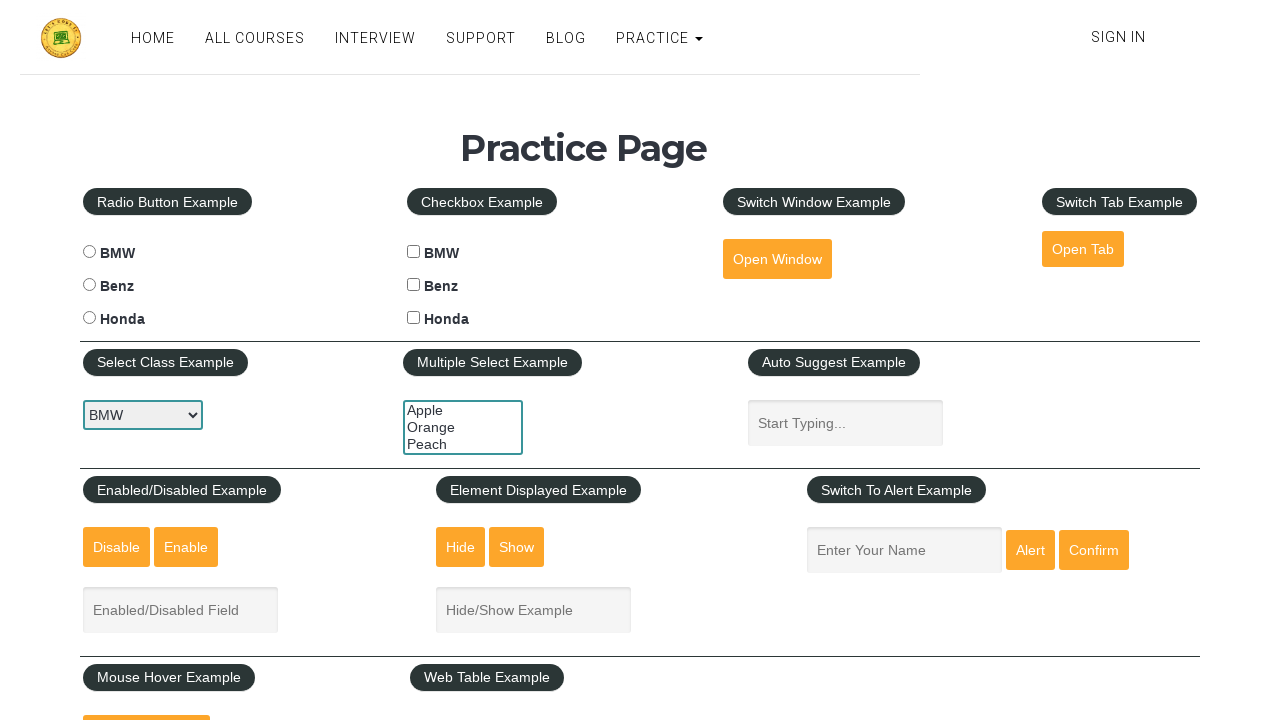

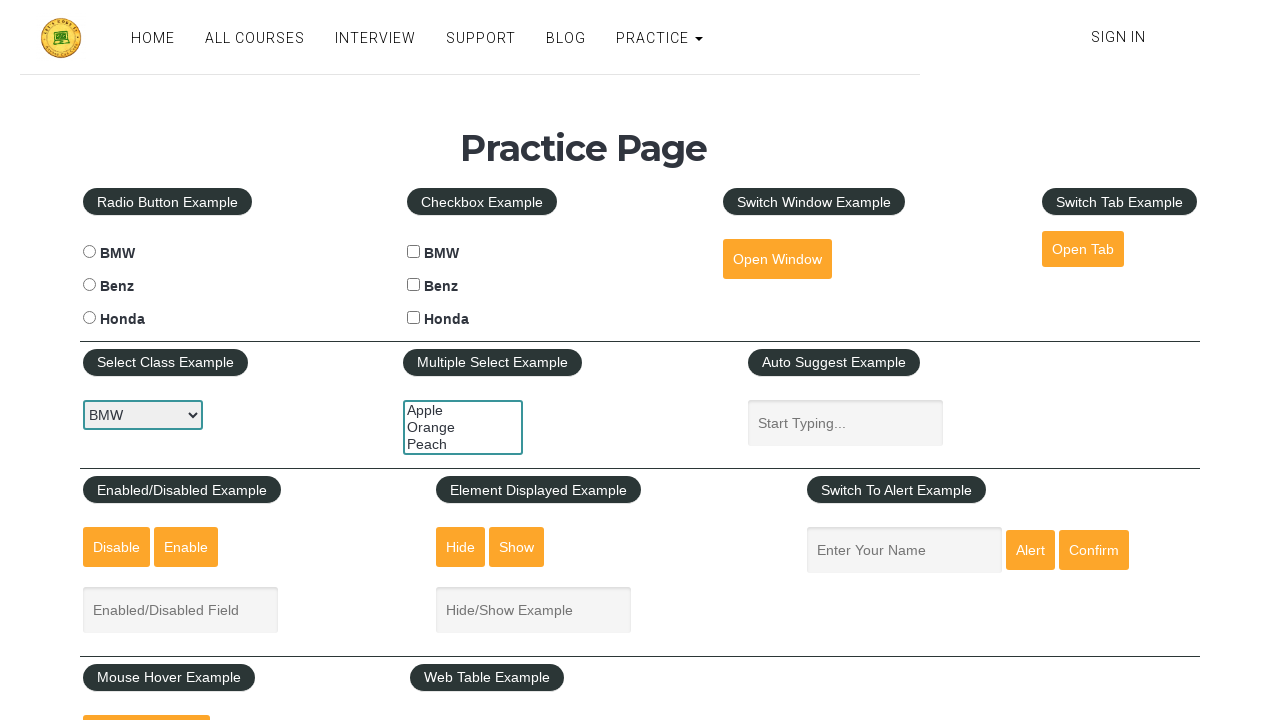